Navigates to the Browse Languages section and then to languages starting with J, verifying the subtitle text is displayed.

Starting URL: https://www.99-bottles-of-beer.net/

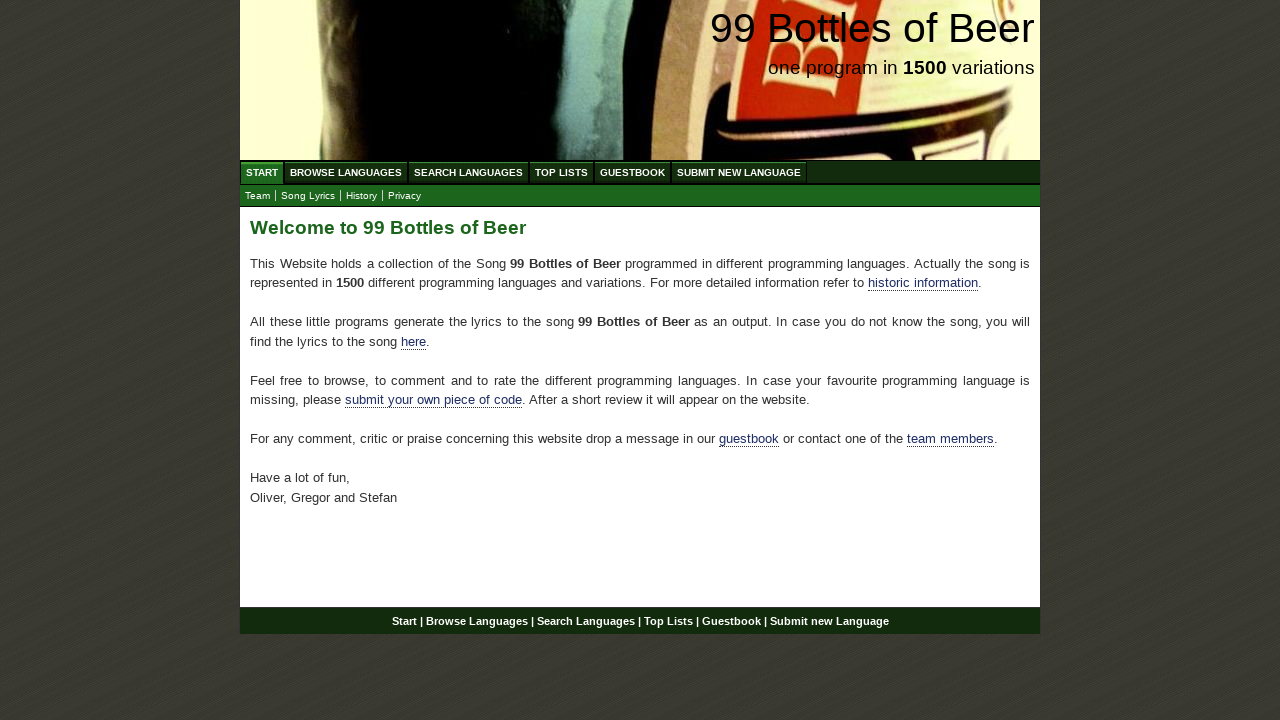

Clicked on Browse Languages menu item at (346, 172) on xpath=//ul[@id='menu']/li/a[@href='/abc.html']
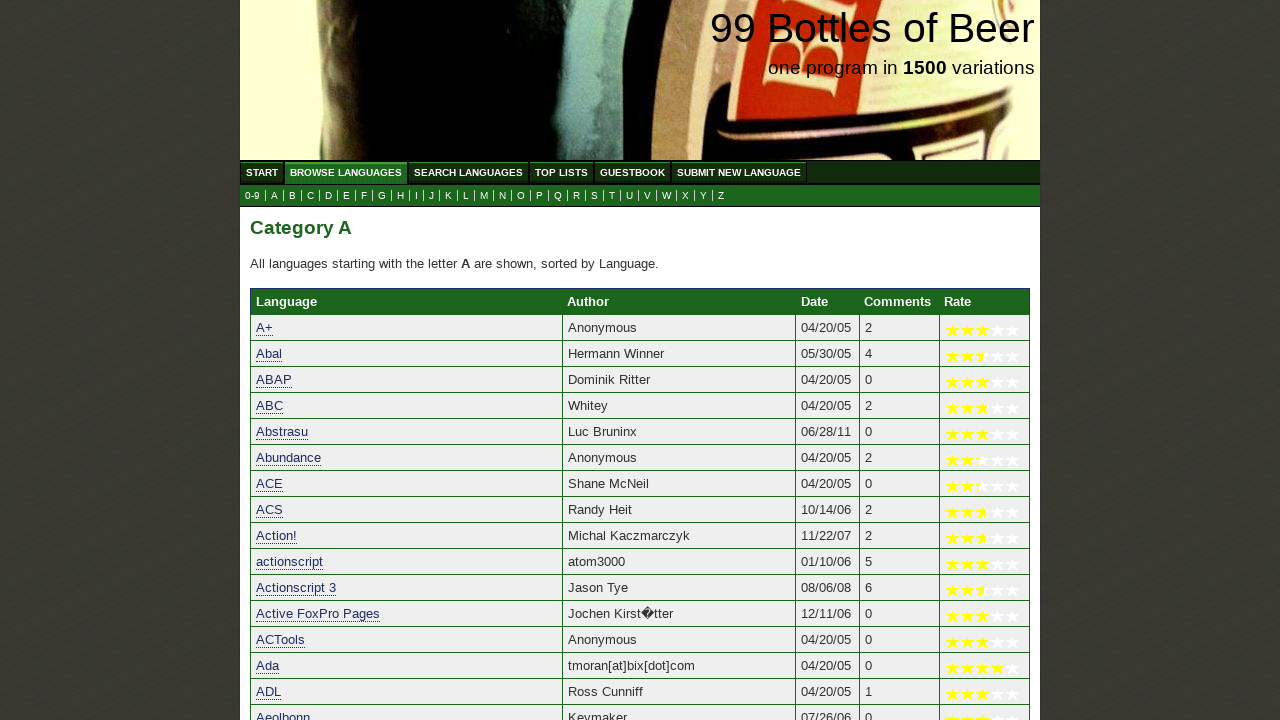

Clicked on J submenu link to view languages starting with J at (432, 196) on xpath=//ul[@id='submenu']/li/a[@href='j.html']
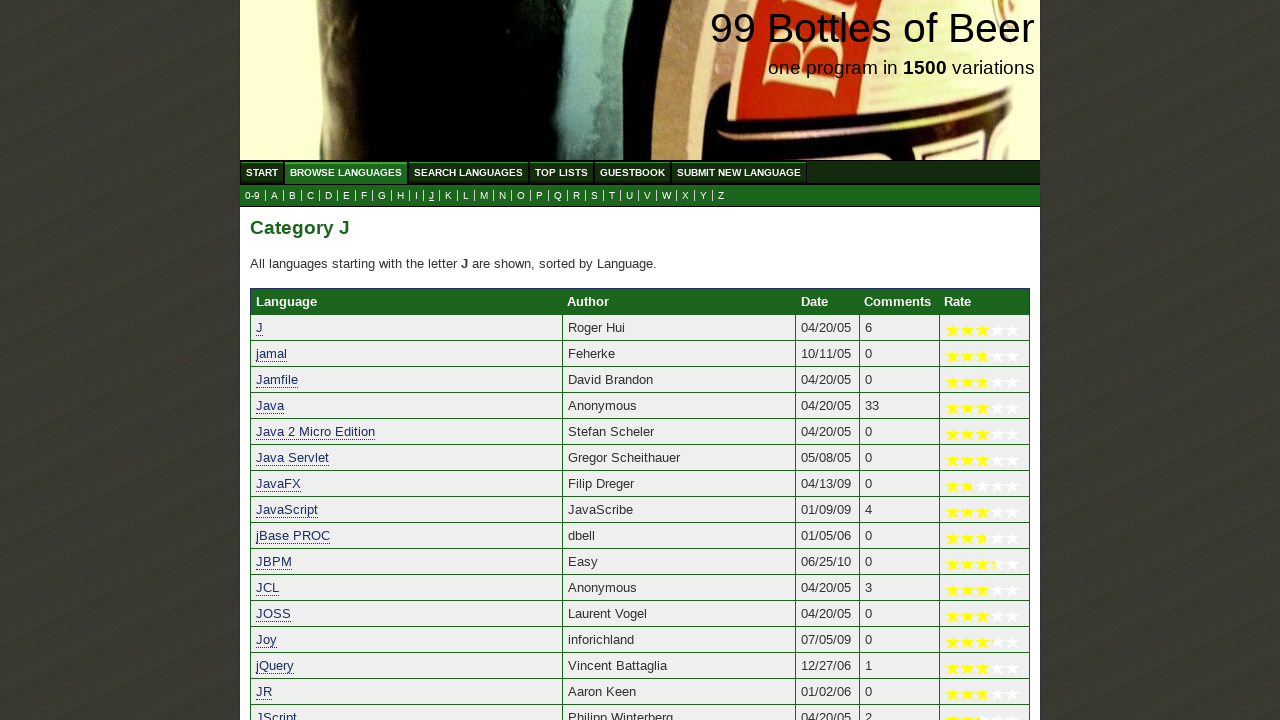

Subtitle text in main section is now visible
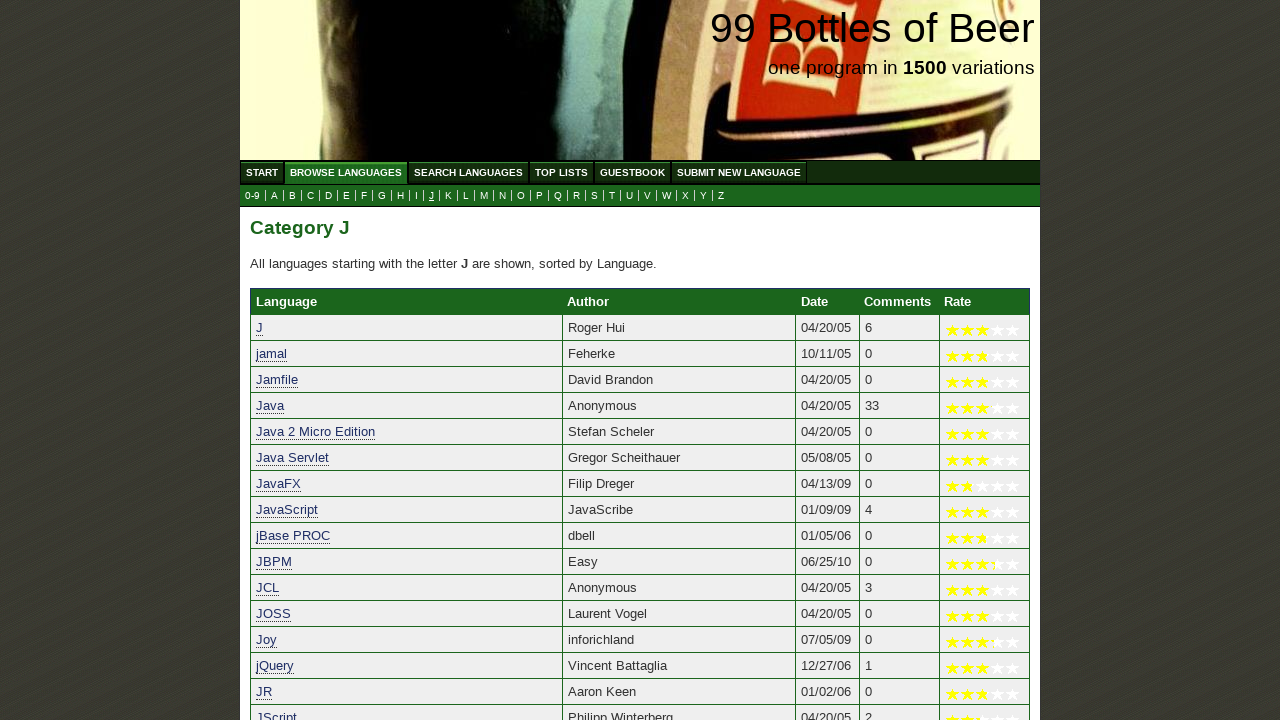

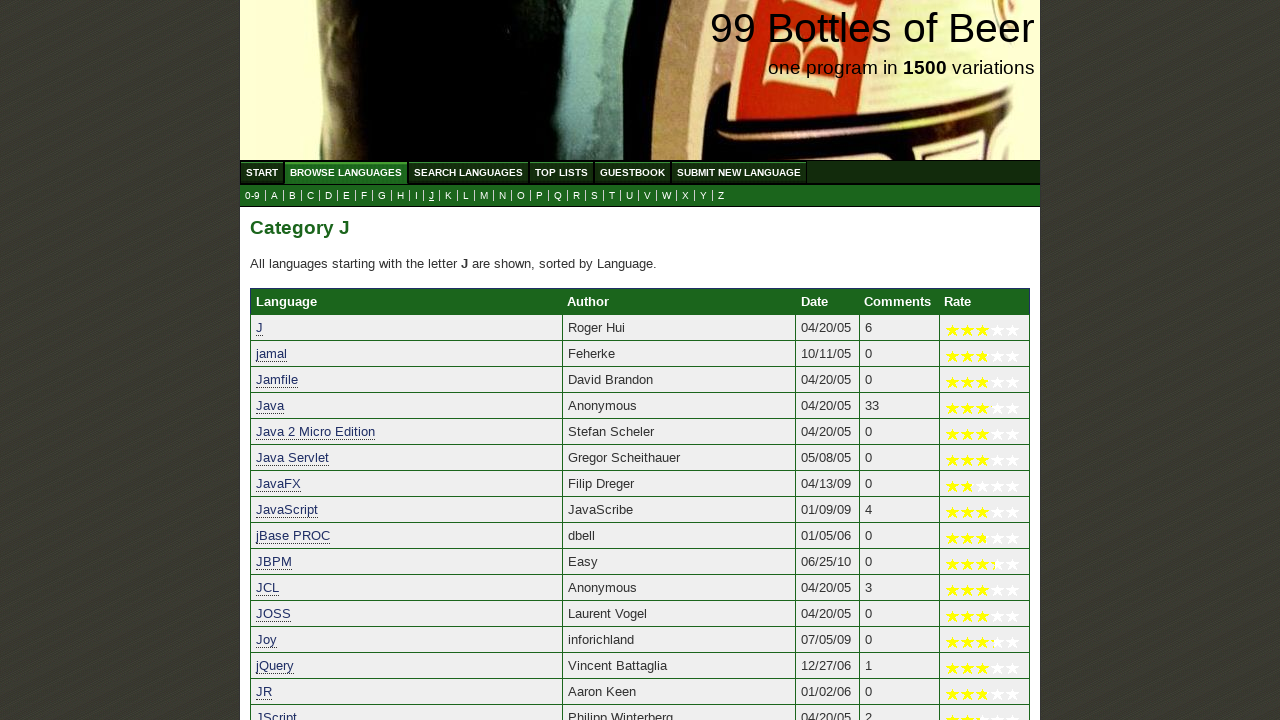